Tests navigation between different TunnelBear app platform pages (iOS, Android, Mac, Windows, Browser, Blocker) by clicking through the navigation links and verifying the page URLs and presence of platform links.

Starting URL: https://www.tunnelbear.com

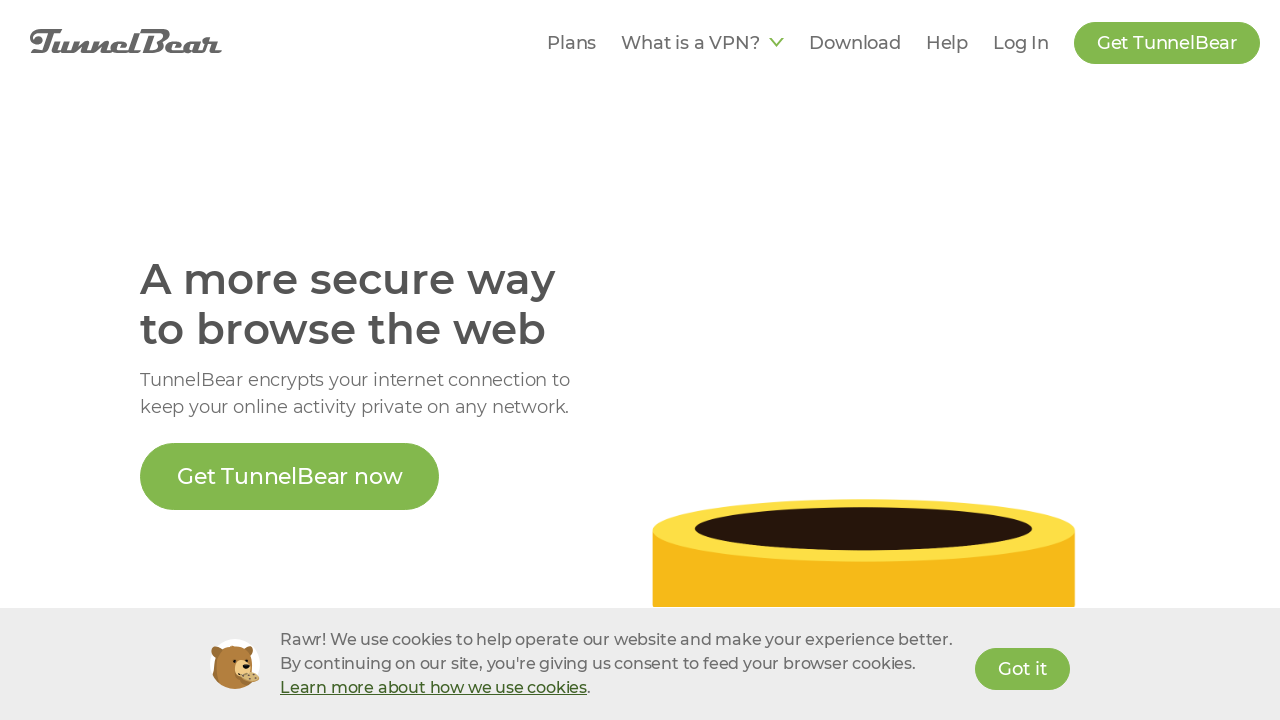

APPS section loaded and visible
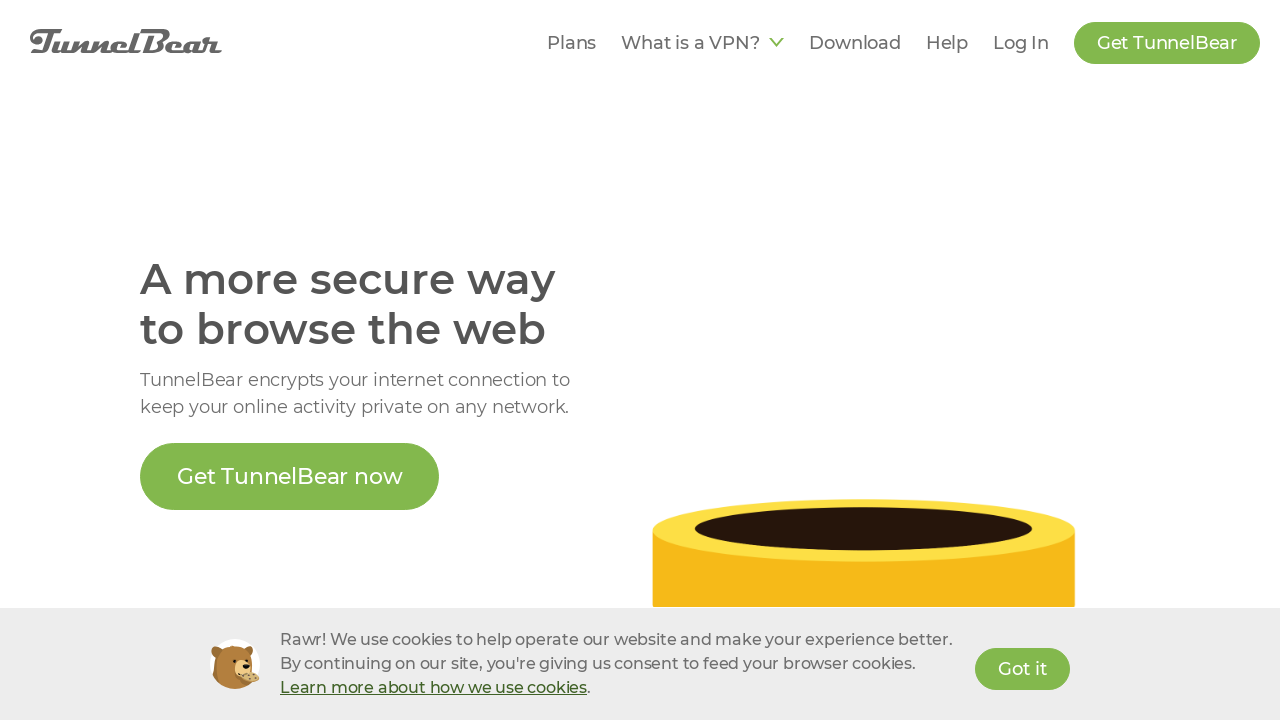

Clicked iPhone & iPad navigation link at (500, 361) on xpath=//a[text()='iPhone & iPad']
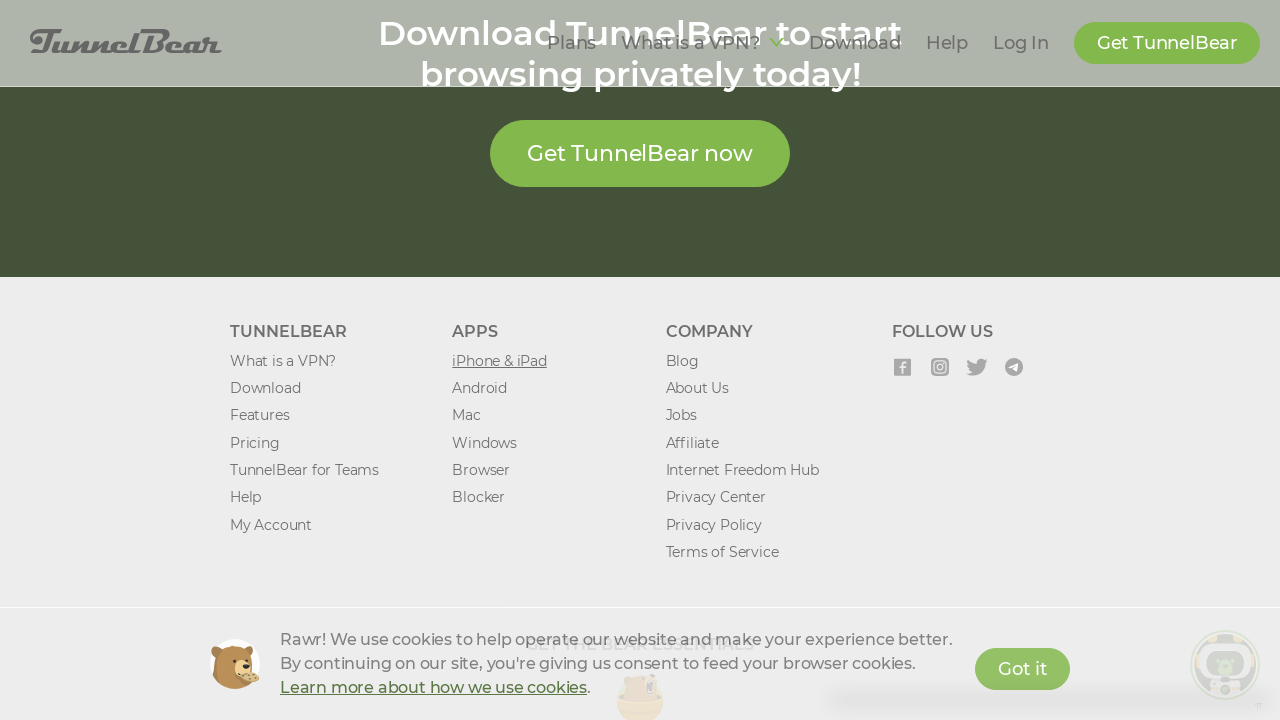

iOS page elements loaded
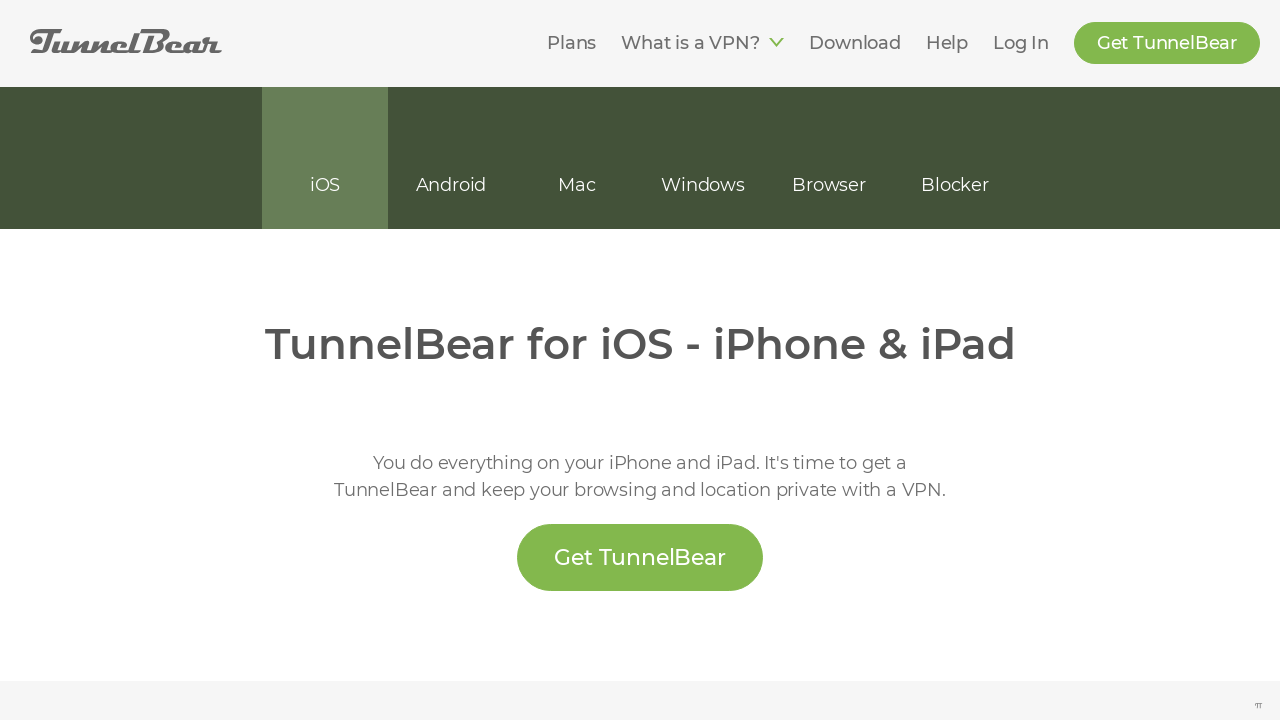

Verified iOS page URL is correct
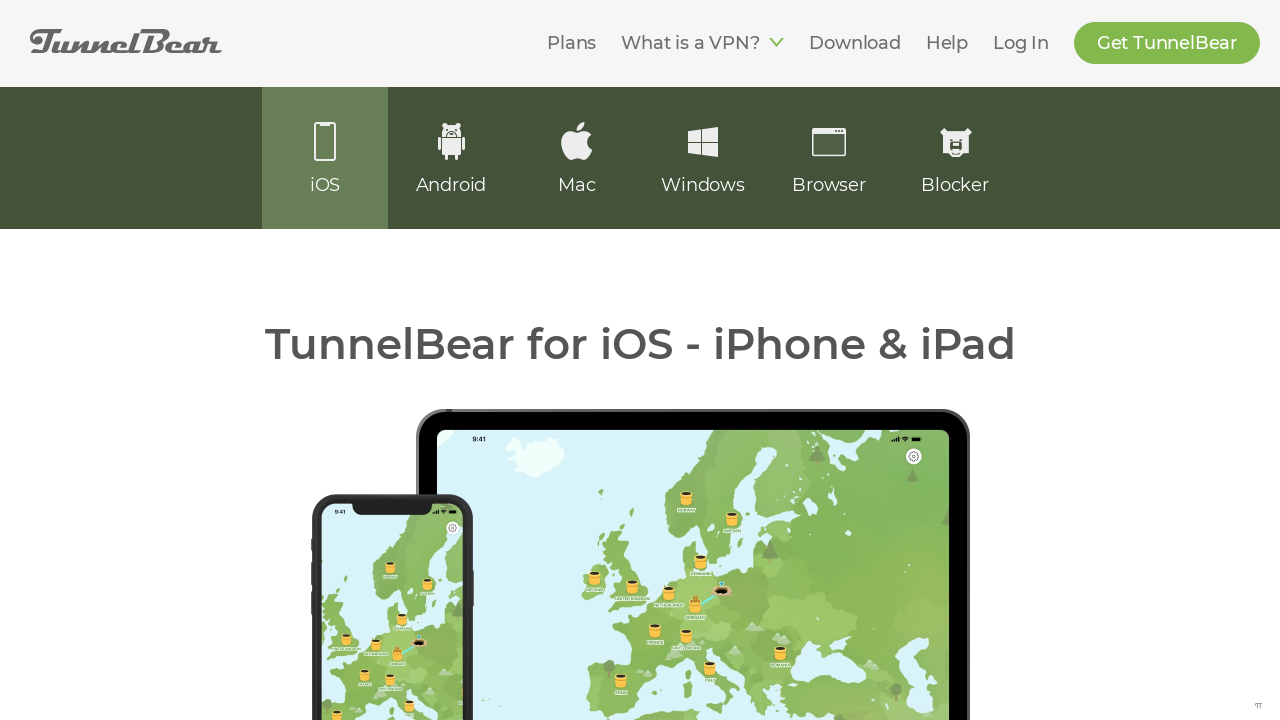

Clicked Android app link at (480, 360) on xpath=//a[@href='/apps/android']
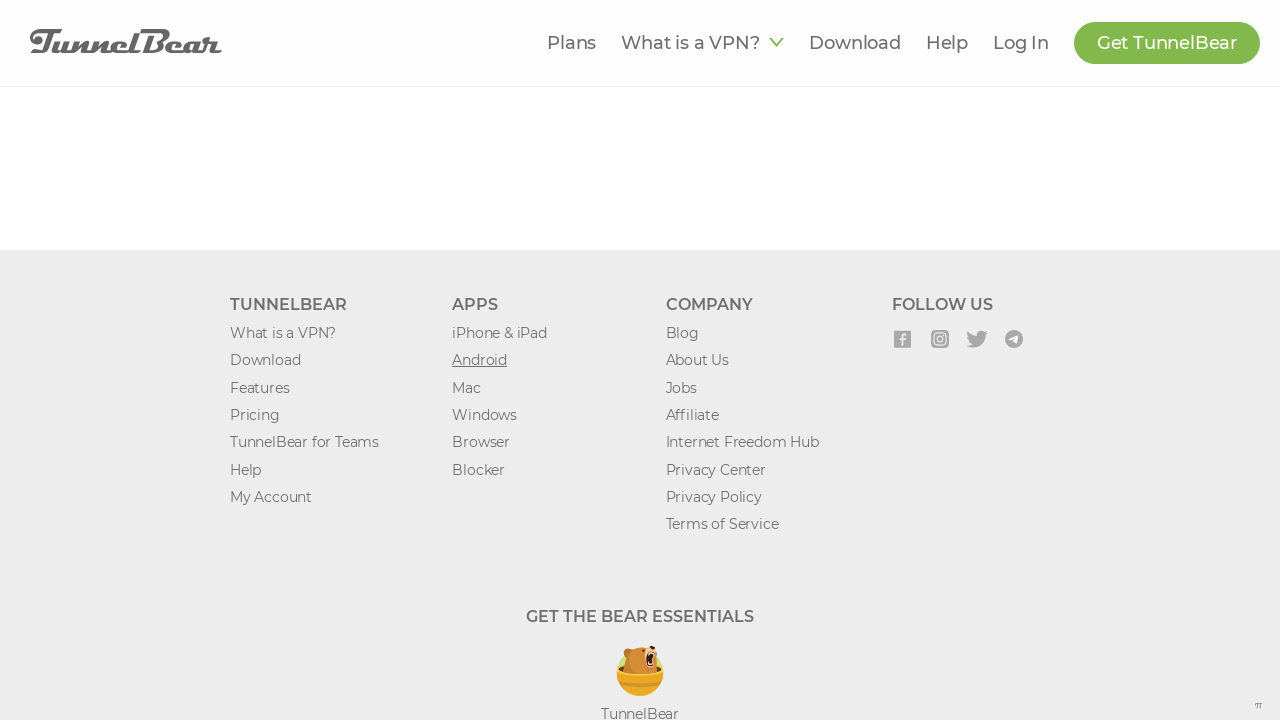

Android page elements loaded
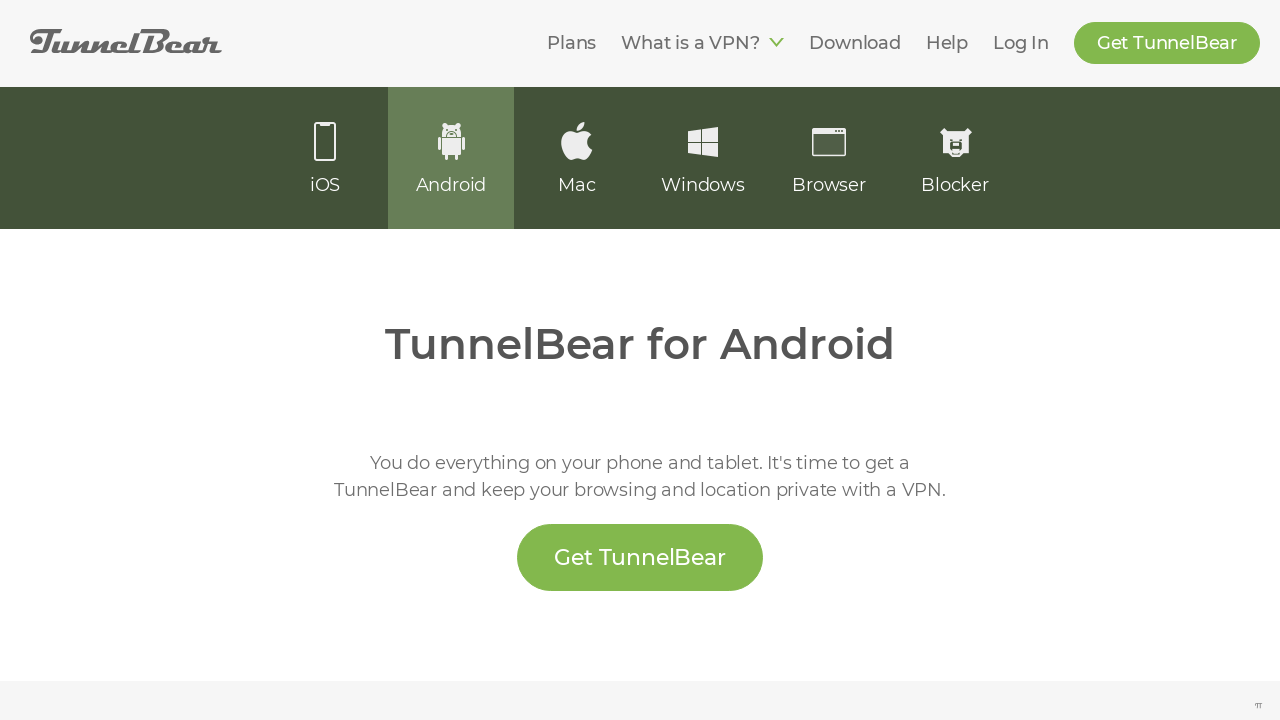

Verified Android page URL is correct
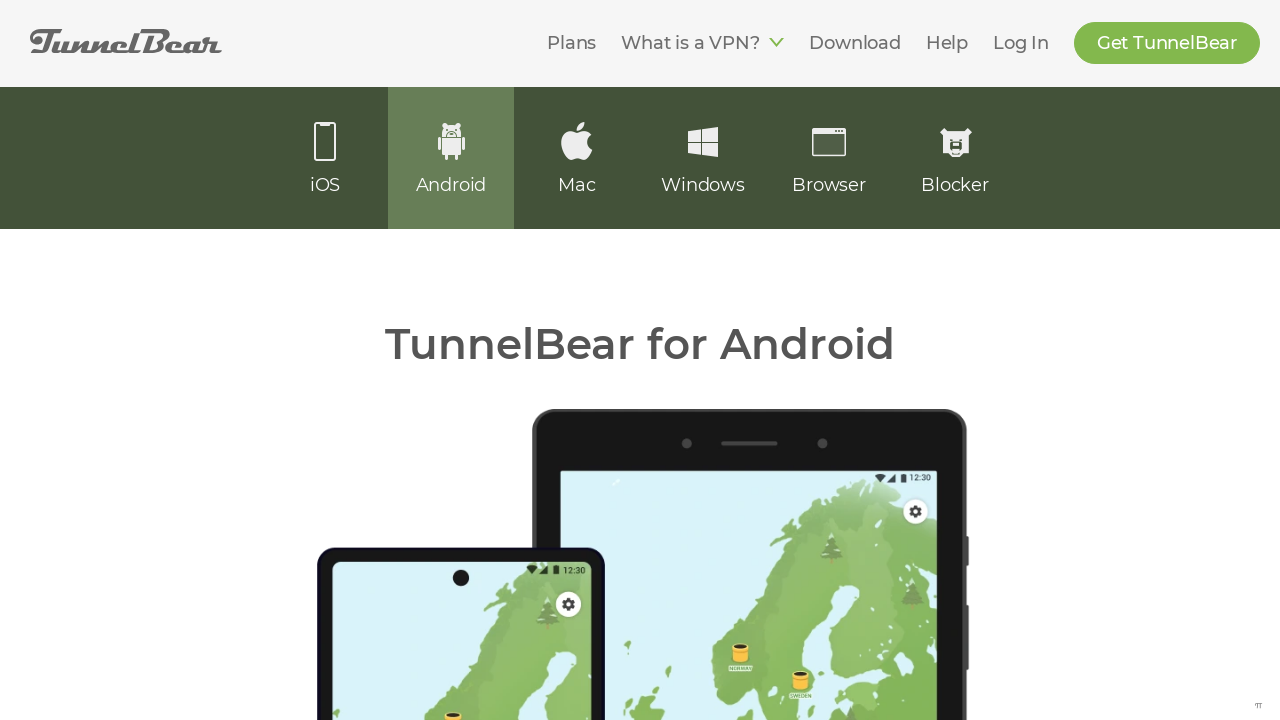

Clicked Mac app link at (467, 361) on xpath=//a[@href='/apps/mac']
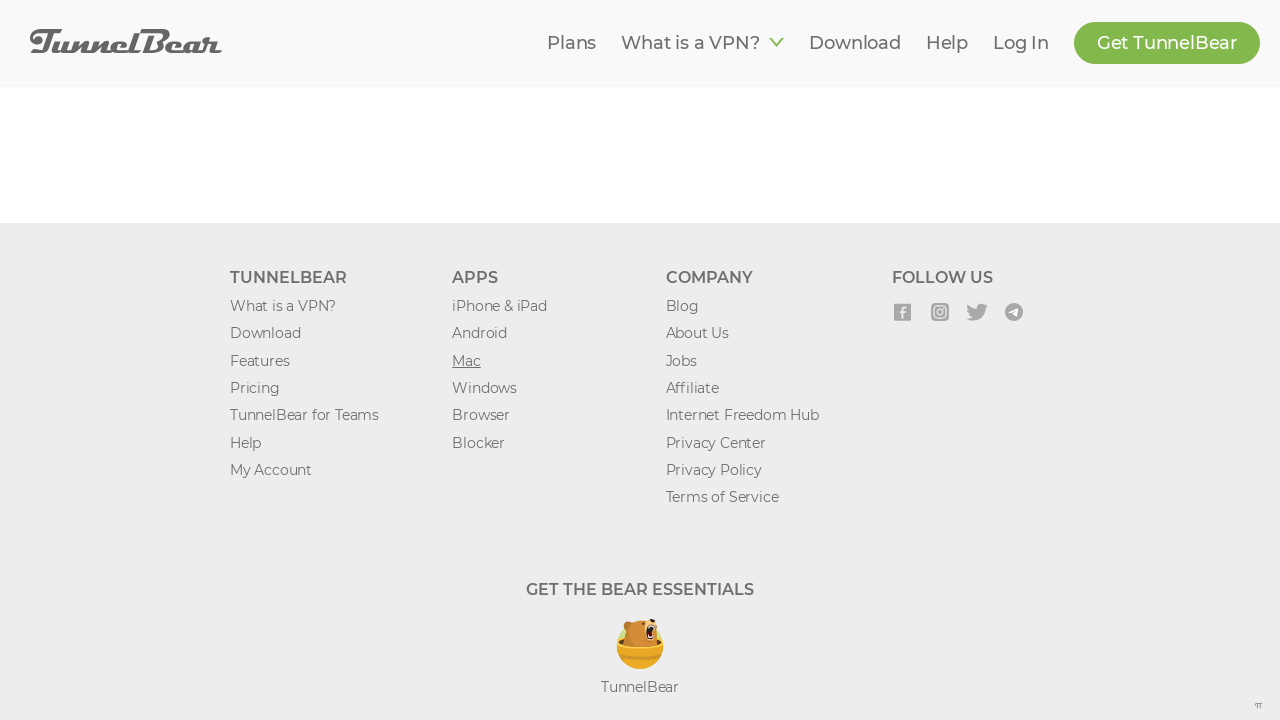

Mac page elements loaded
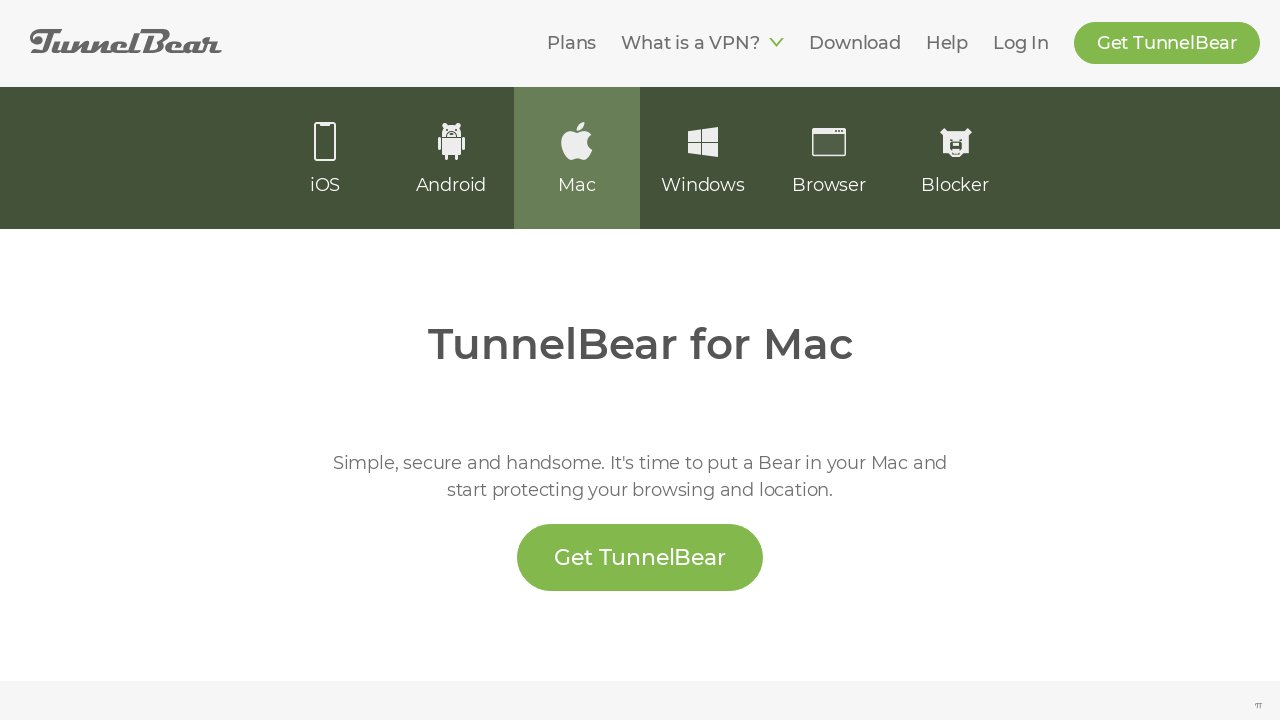

Verified Mac page URL is correct
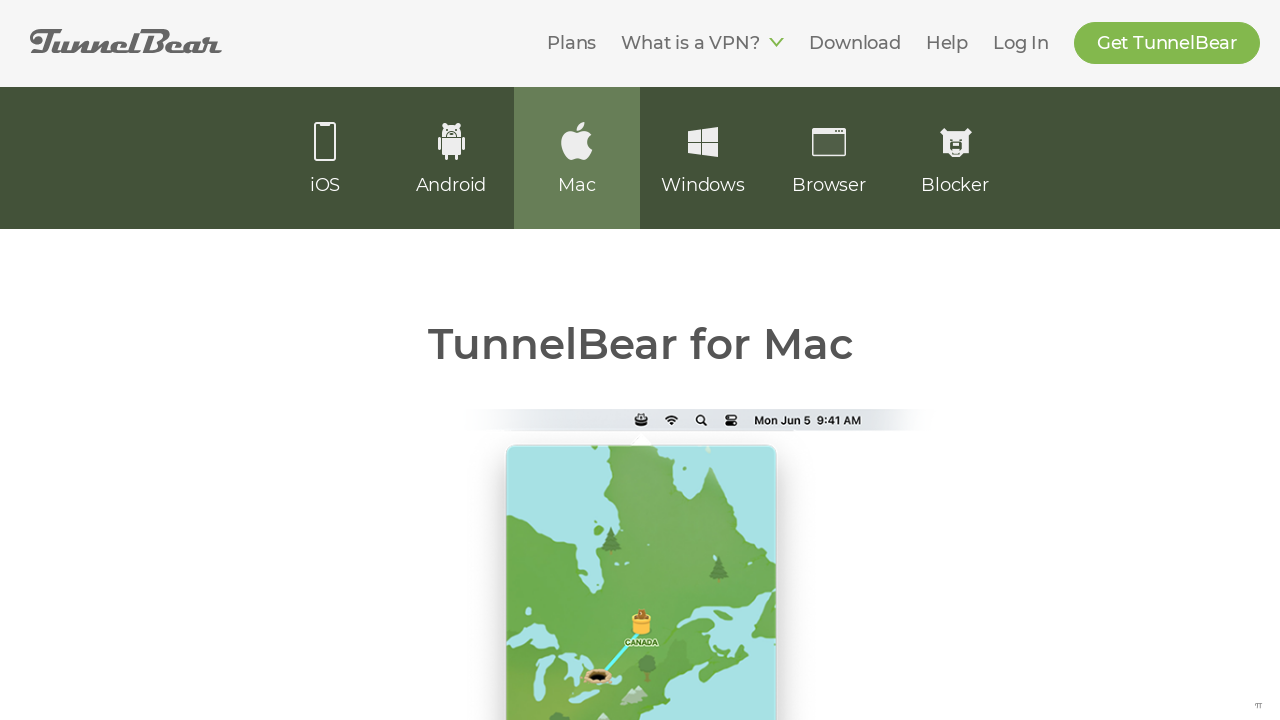

Clicked Windows app link at (485, 361) on xpath=//a[@href='/apps/windows']
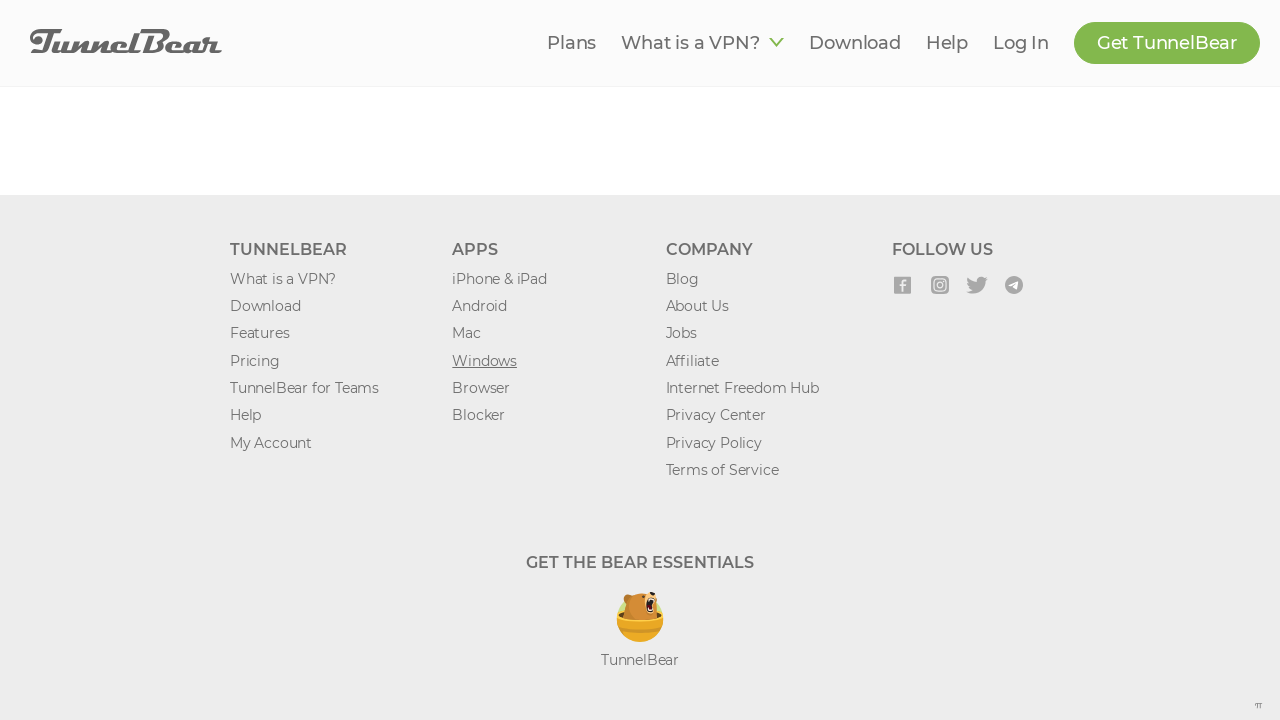

Windows page elements loaded
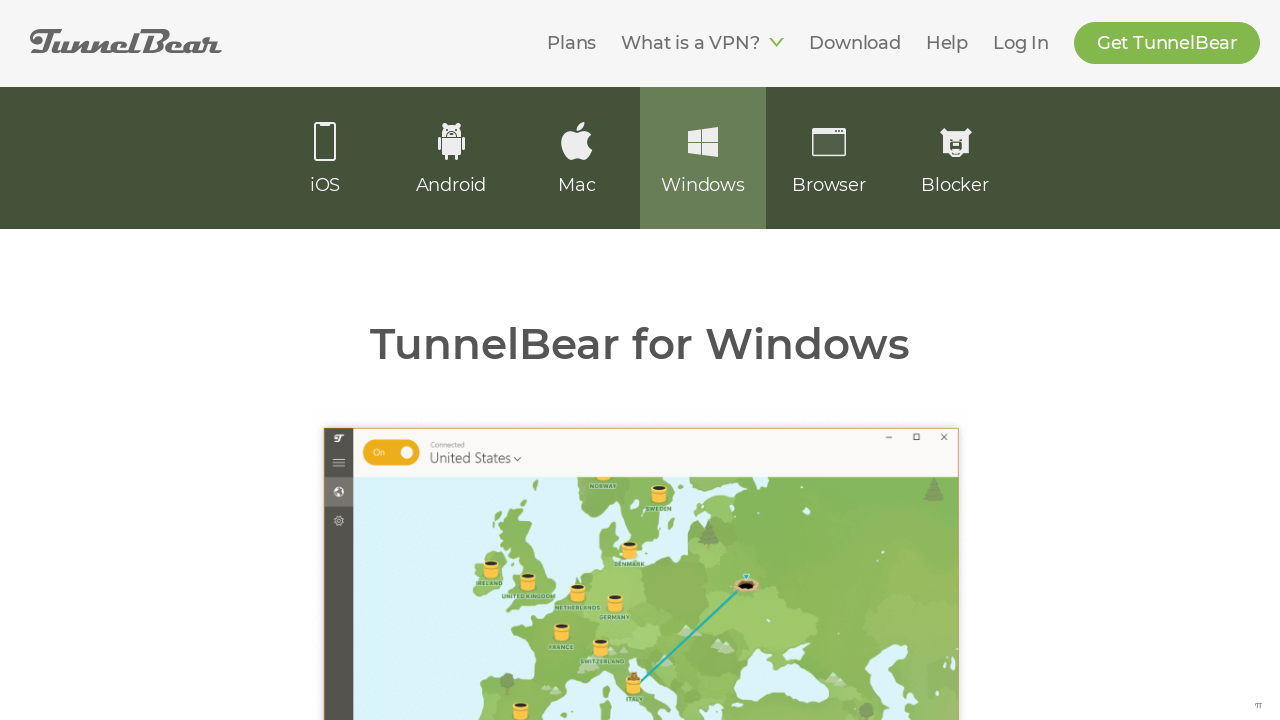

Verified Windows page URL is correct
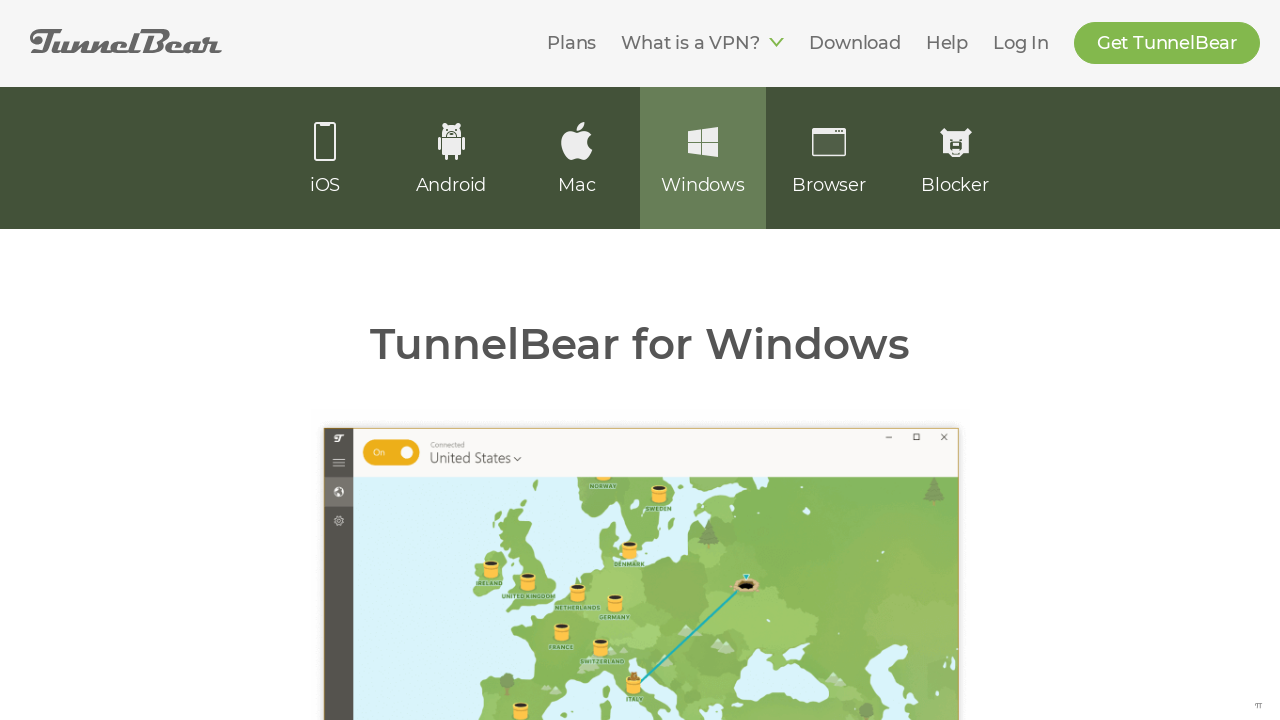

Clicked Browser app link at (481, 361) on xpath=//a[@href='/apps/browser']
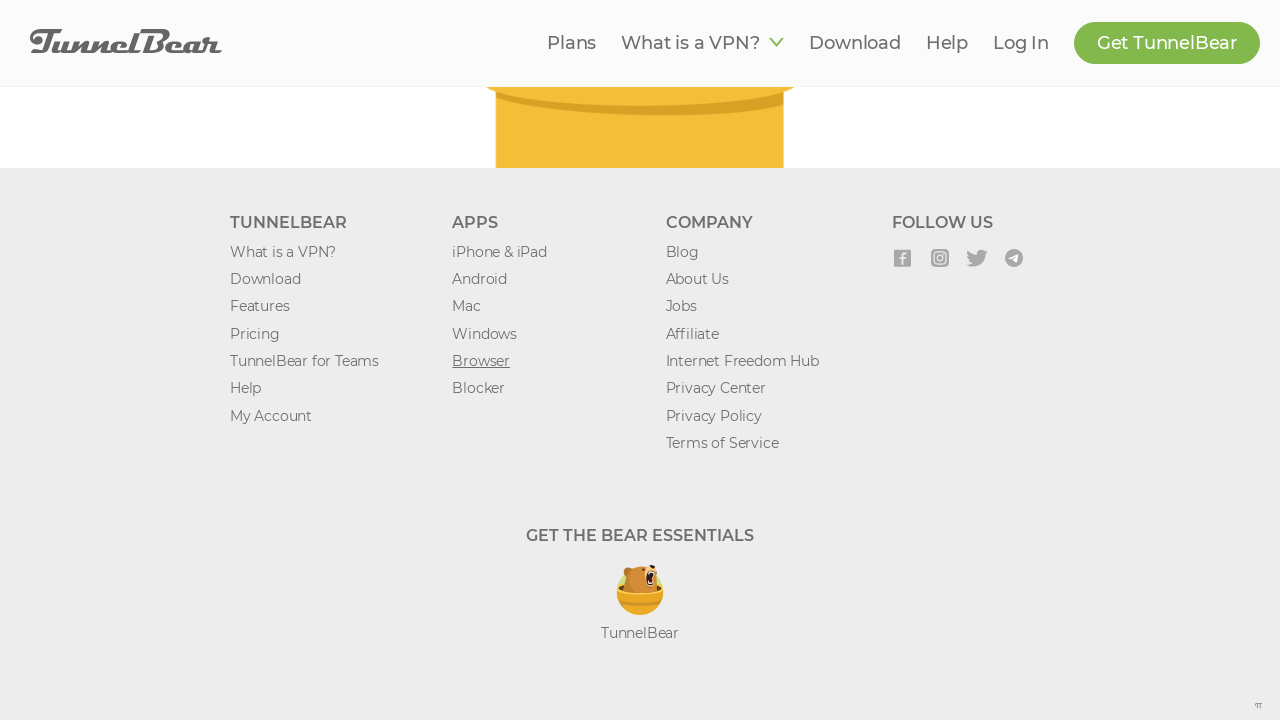

Browser page elements loaded
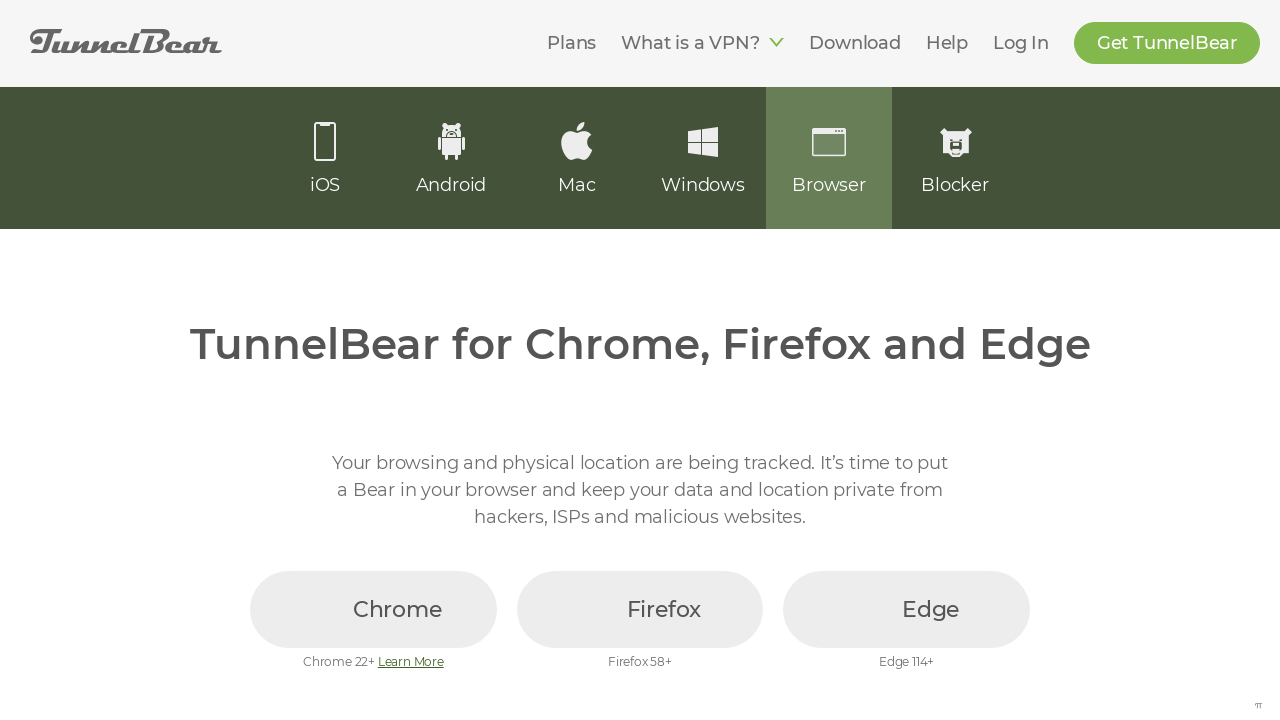

Verified Browser page URL is correct
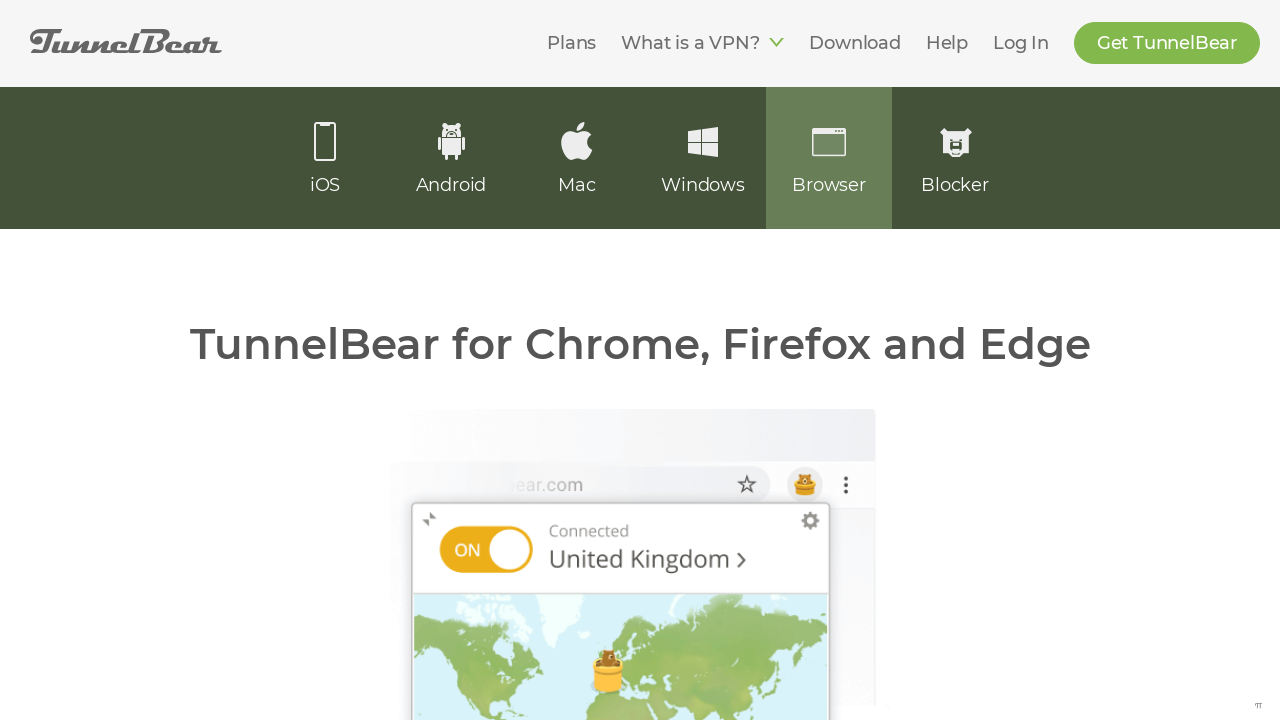

Clicked Blocker app link at (479, 361) on xpath=//a[@href='/apps/blocker']
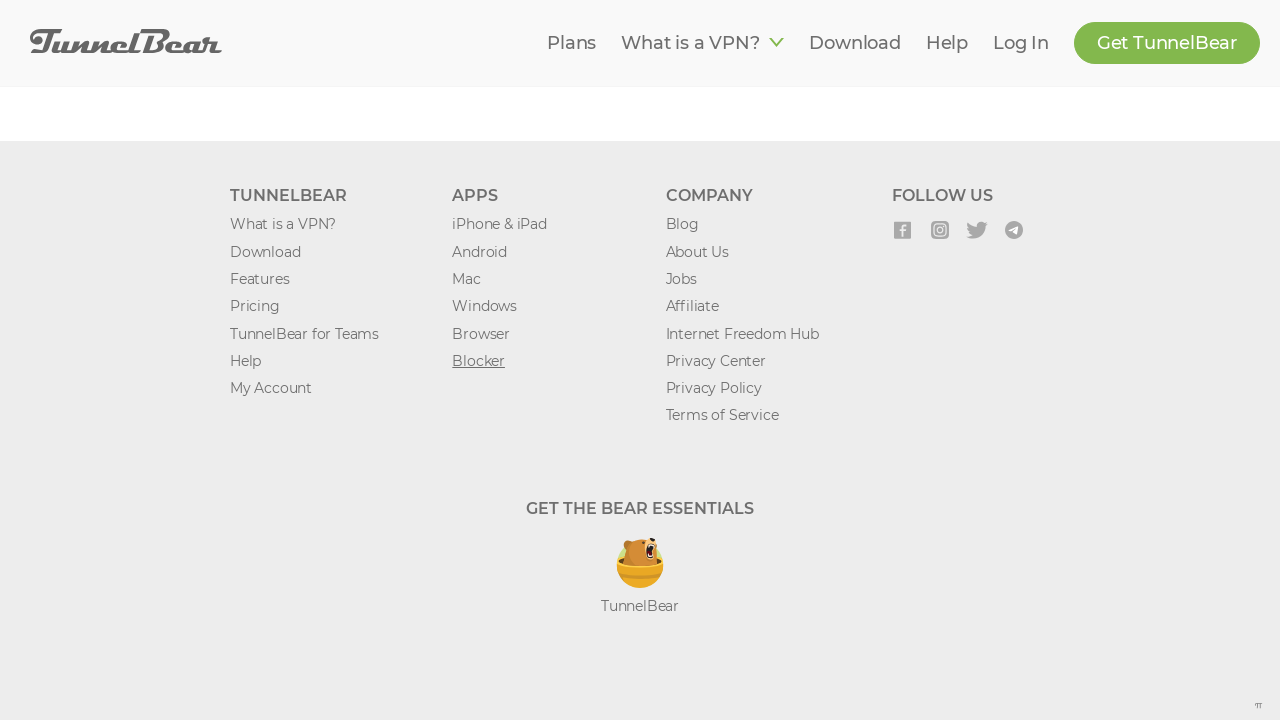

Blocker page elements loaded
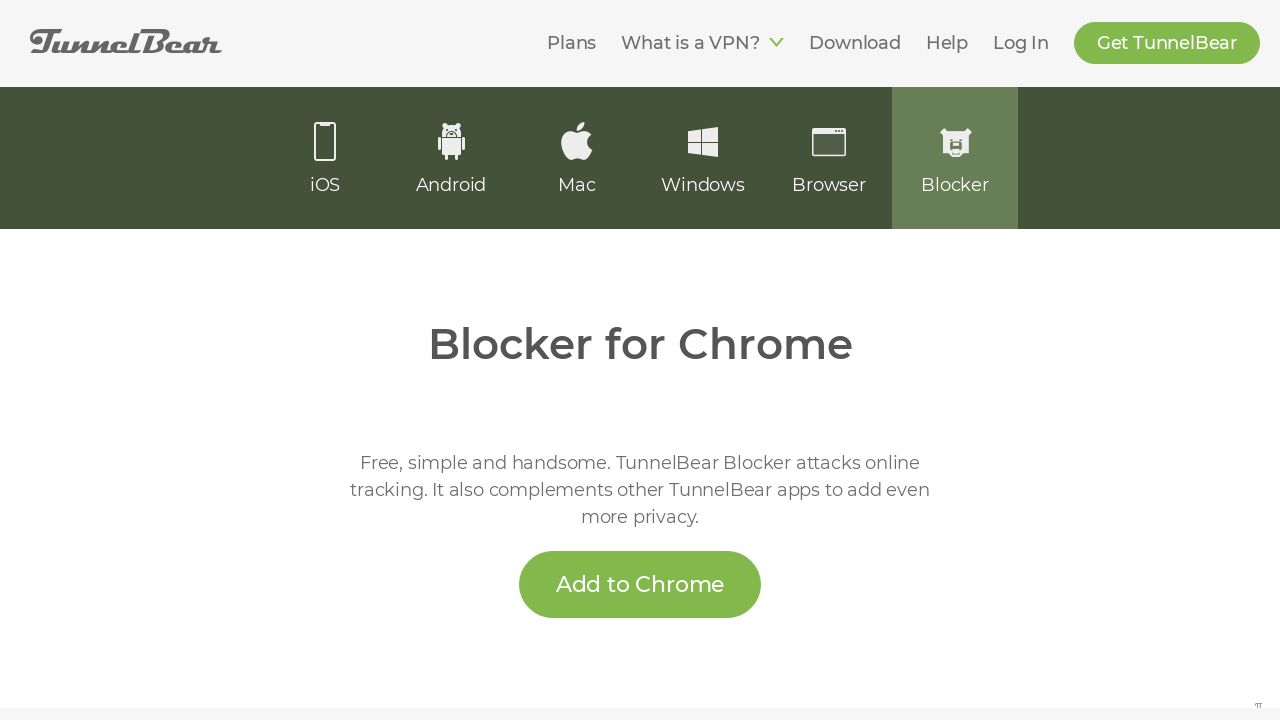

Verified Blocker page URL is correct
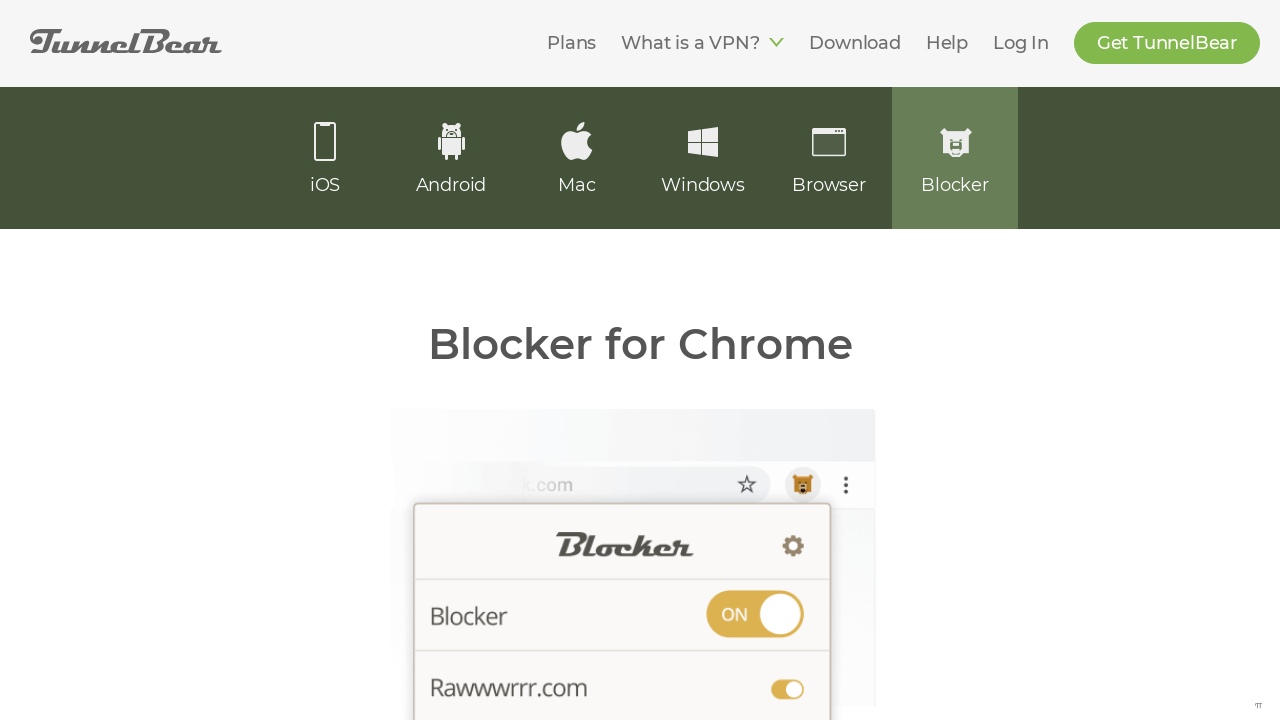

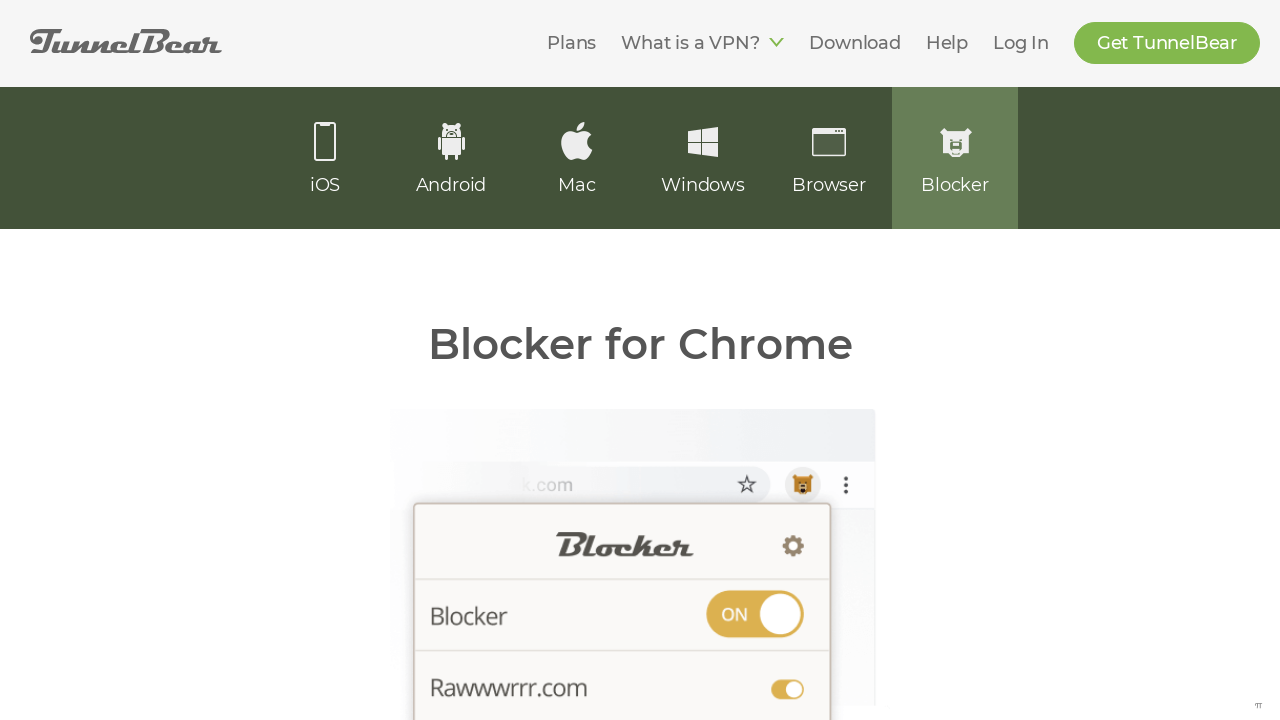